Navigates to an e-commerce store page, waits for it to load completely, and verifies that images on the page have proper alt attributes for accessibility compliance.

Starting URL: https://store.includ.com/

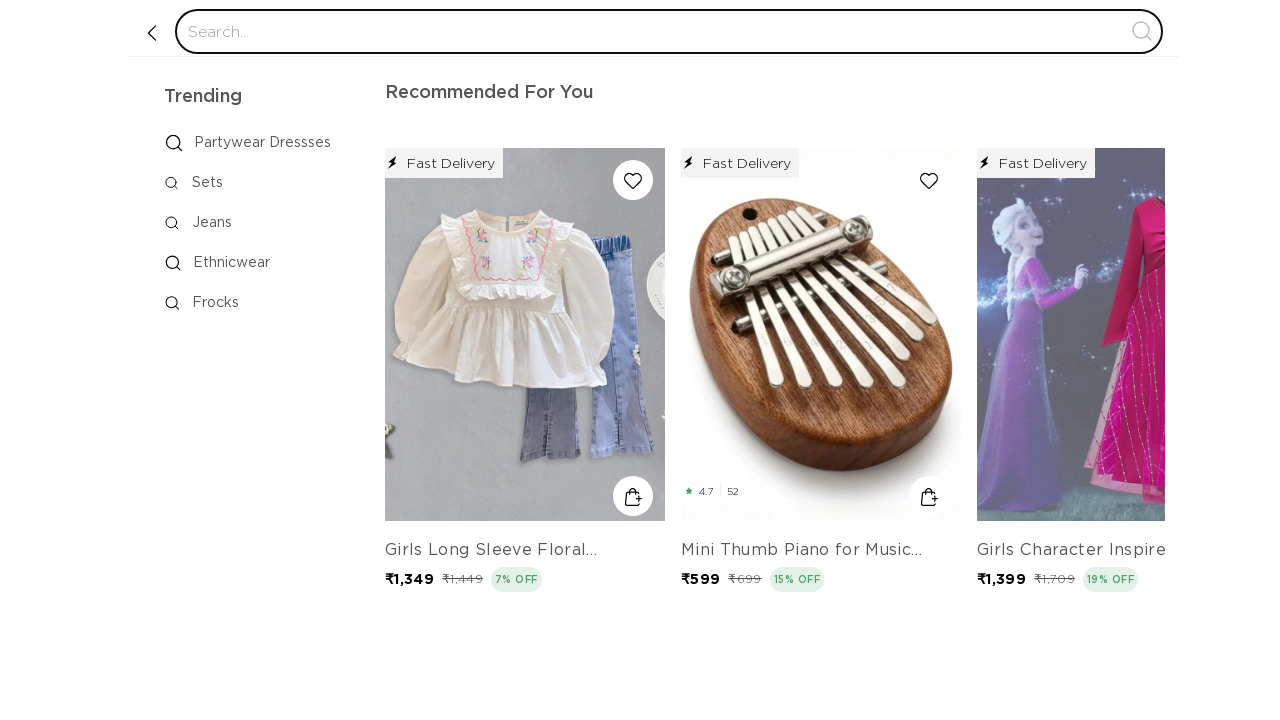

Waited for page to fully load (networkidle state)
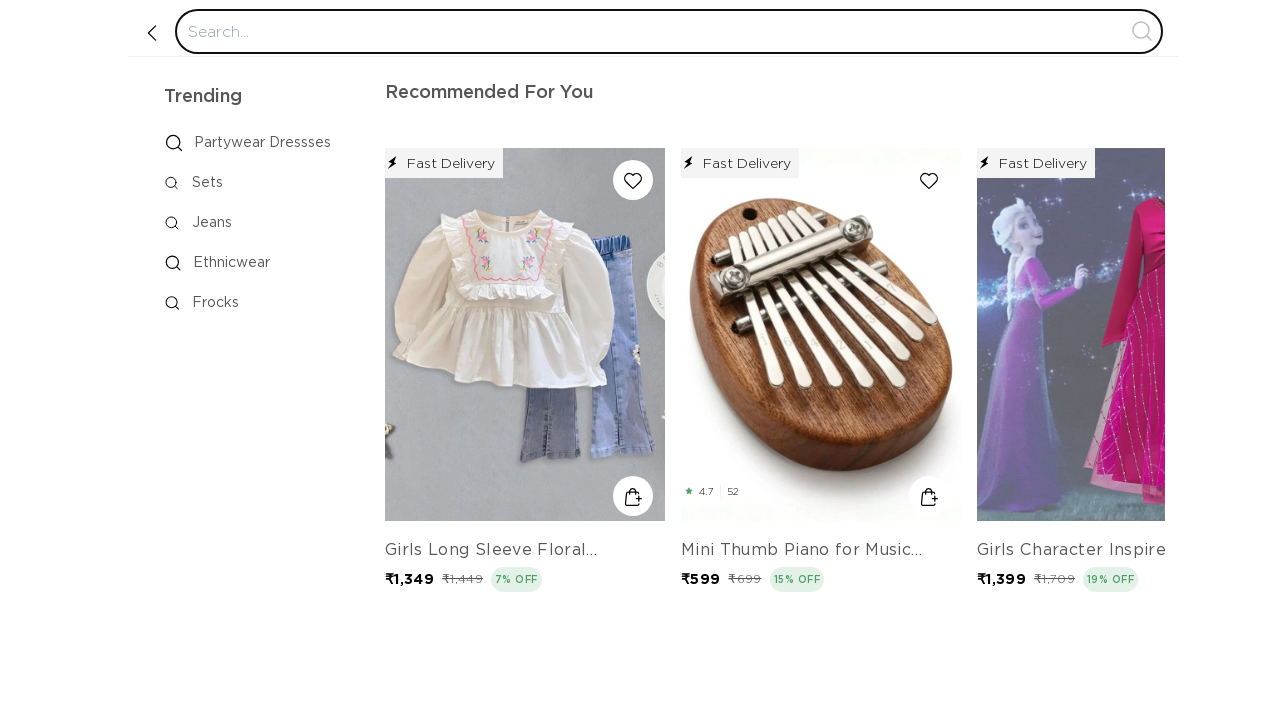

Located all images on the e-commerce store page
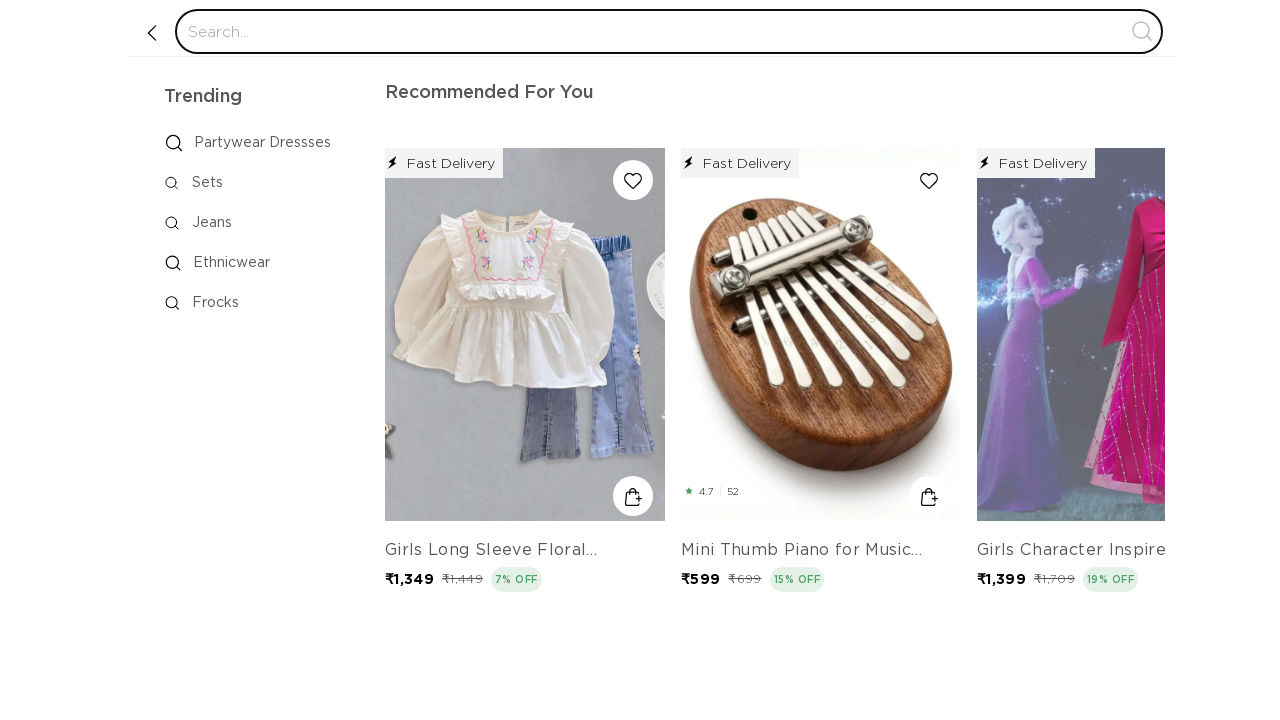

Verified that images are present on the page
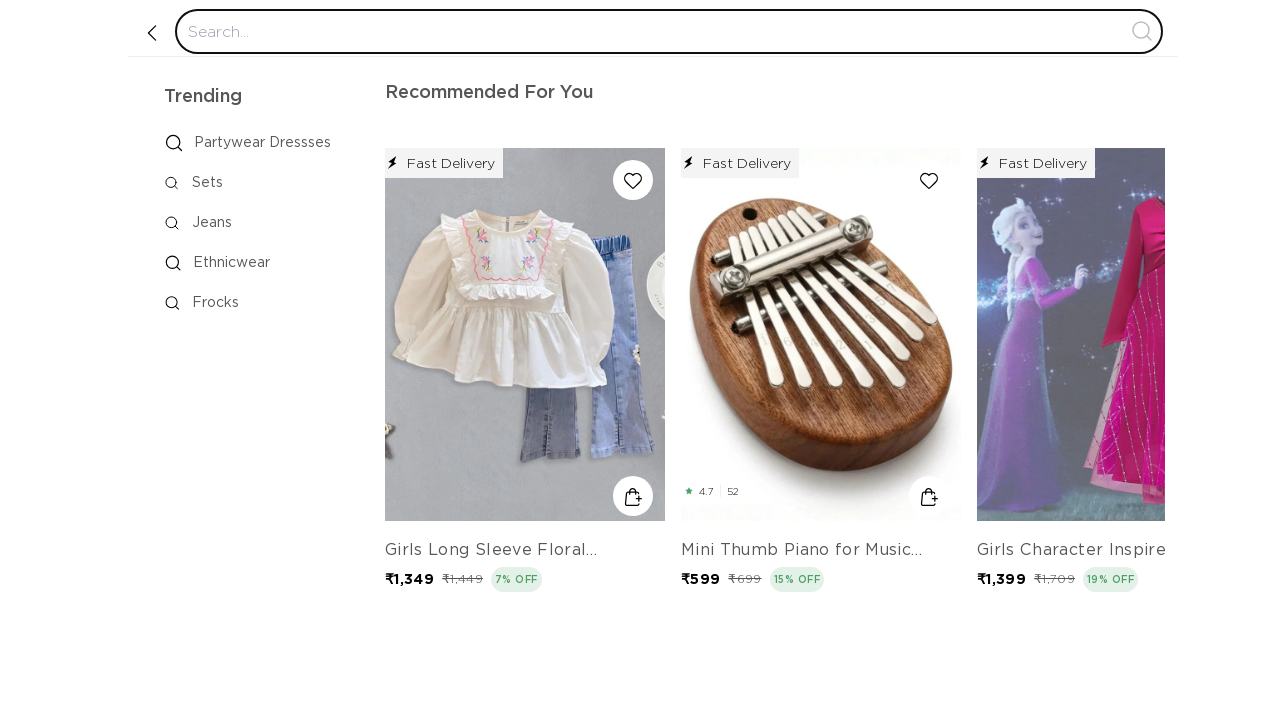

Retrieved src attribute from image for accessibility verification
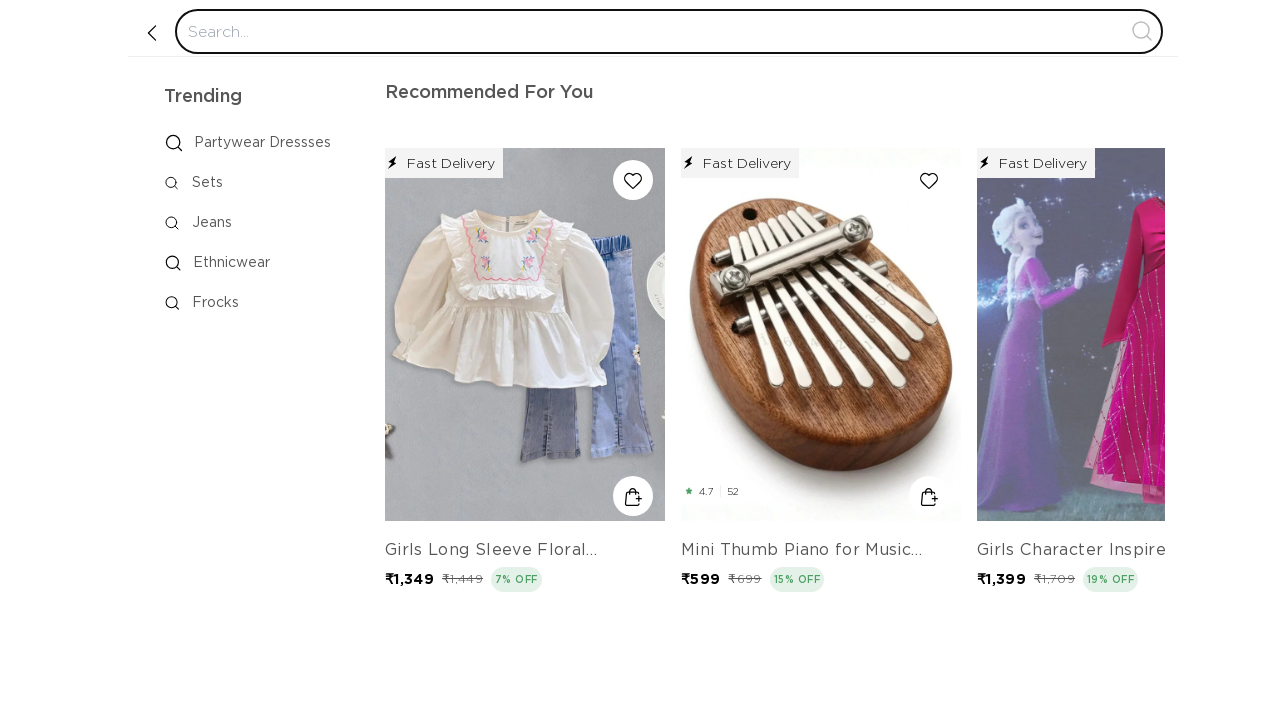

Retrieved alt attribute from image for accessibility compliance check
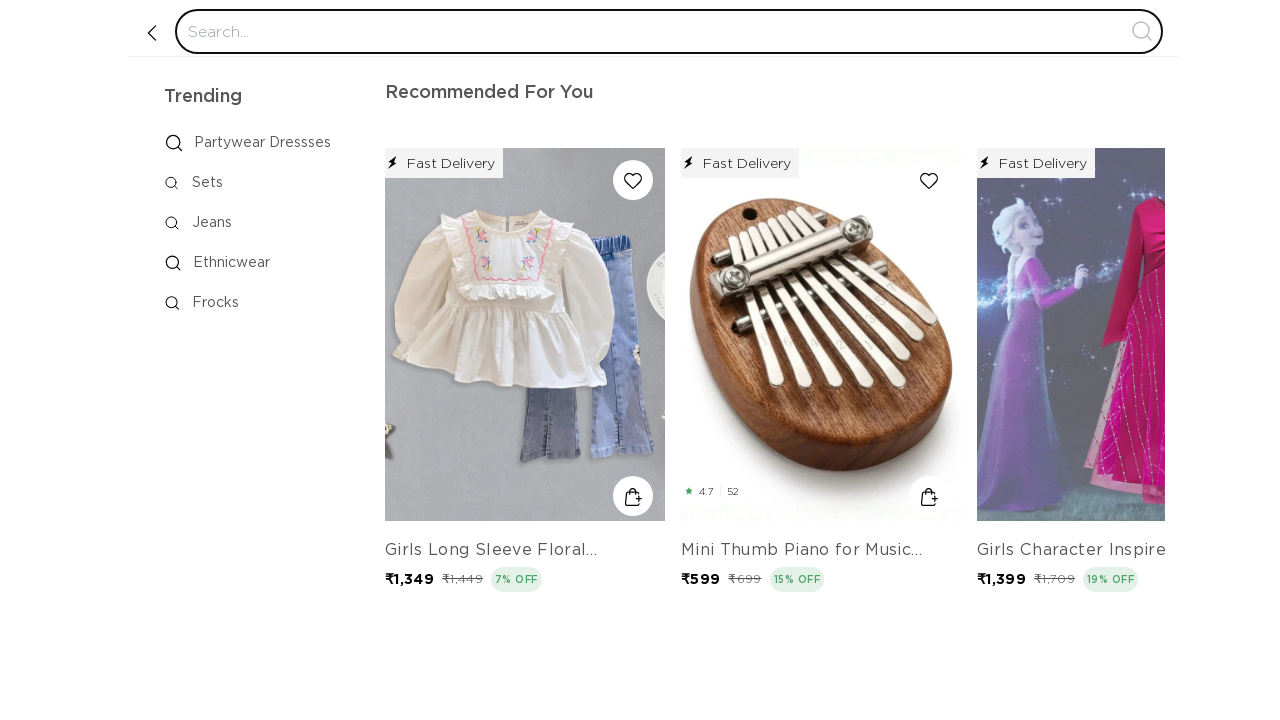

Paused briefly between image checks
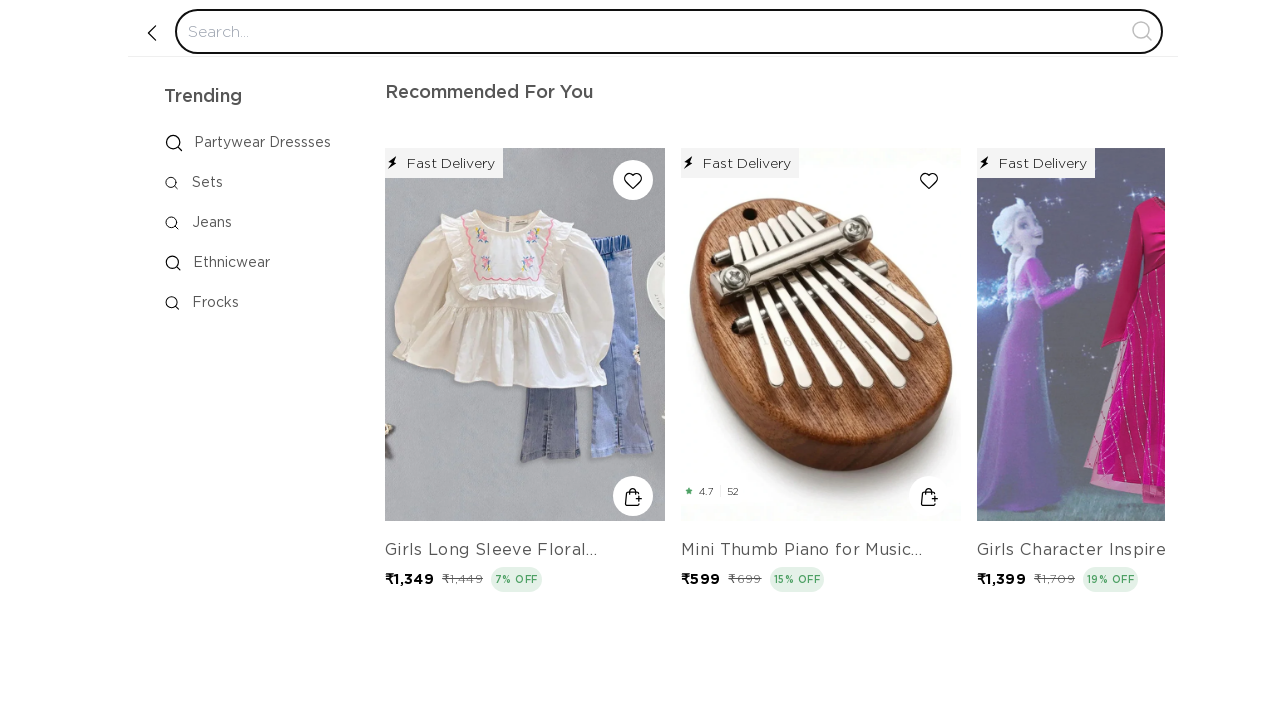

Retrieved src attribute from image for accessibility verification
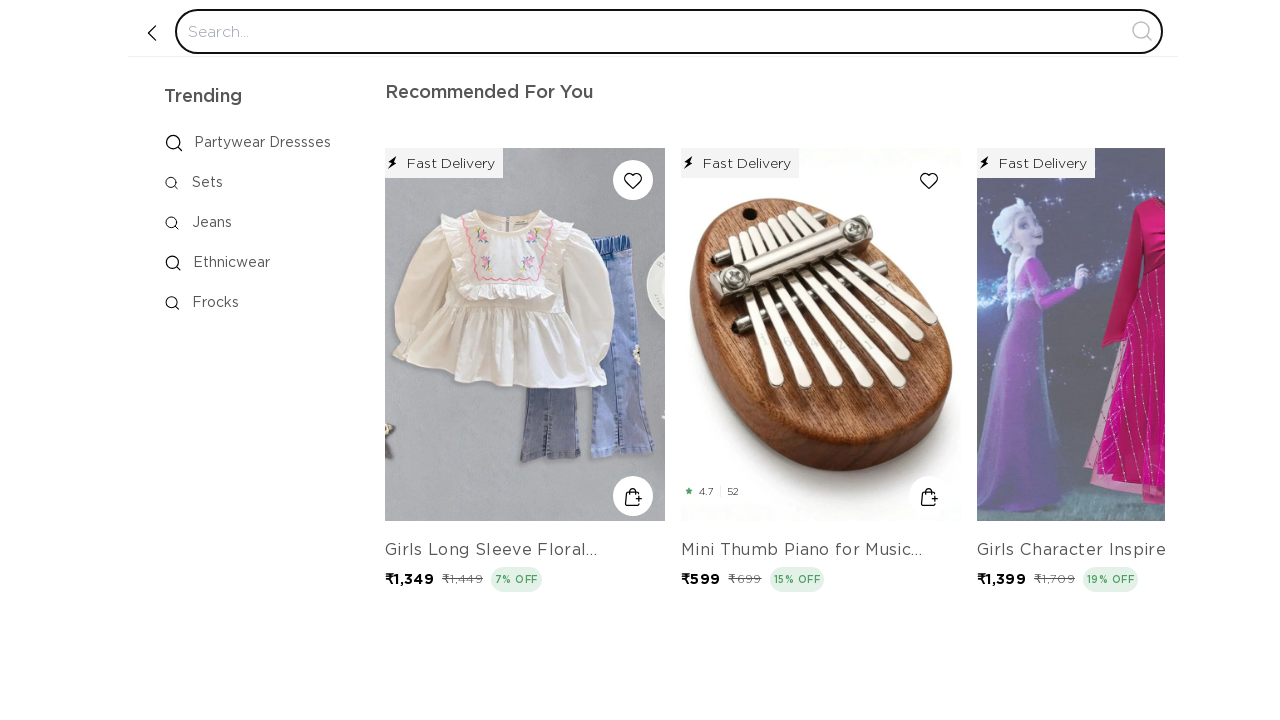

Retrieved alt attribute from image for accessibility compliance check
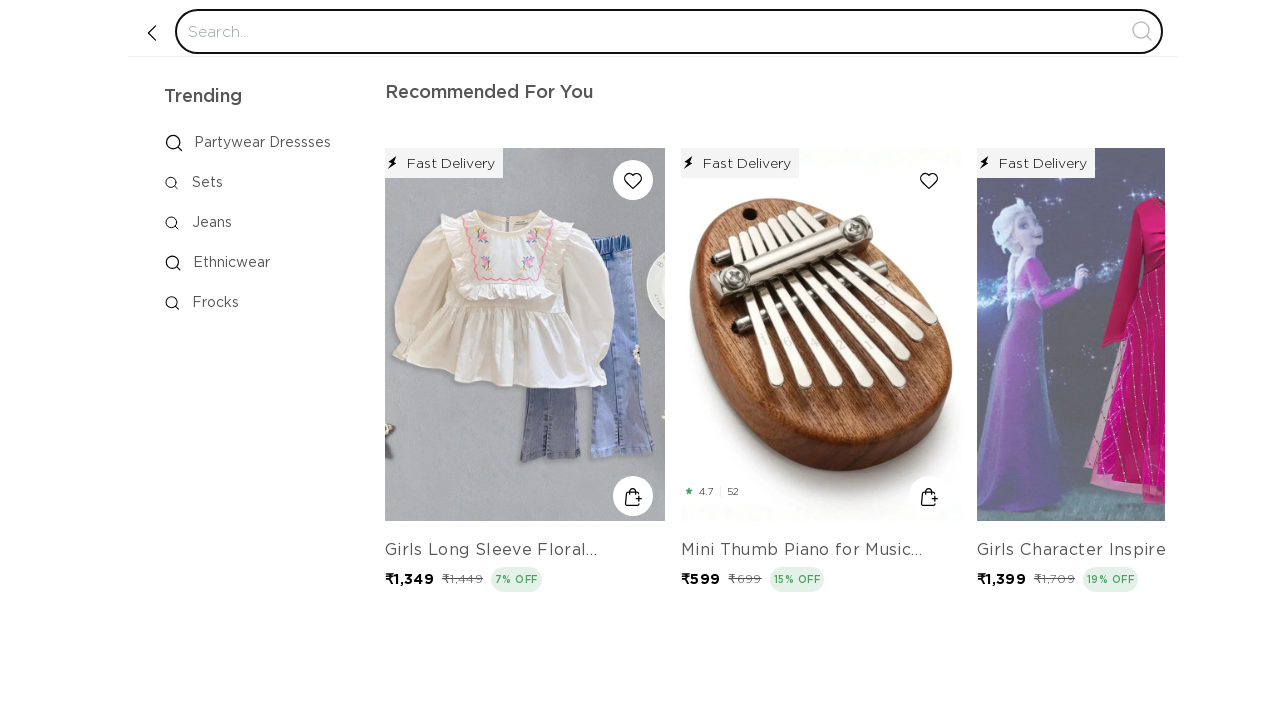

Paused briefly between image checks
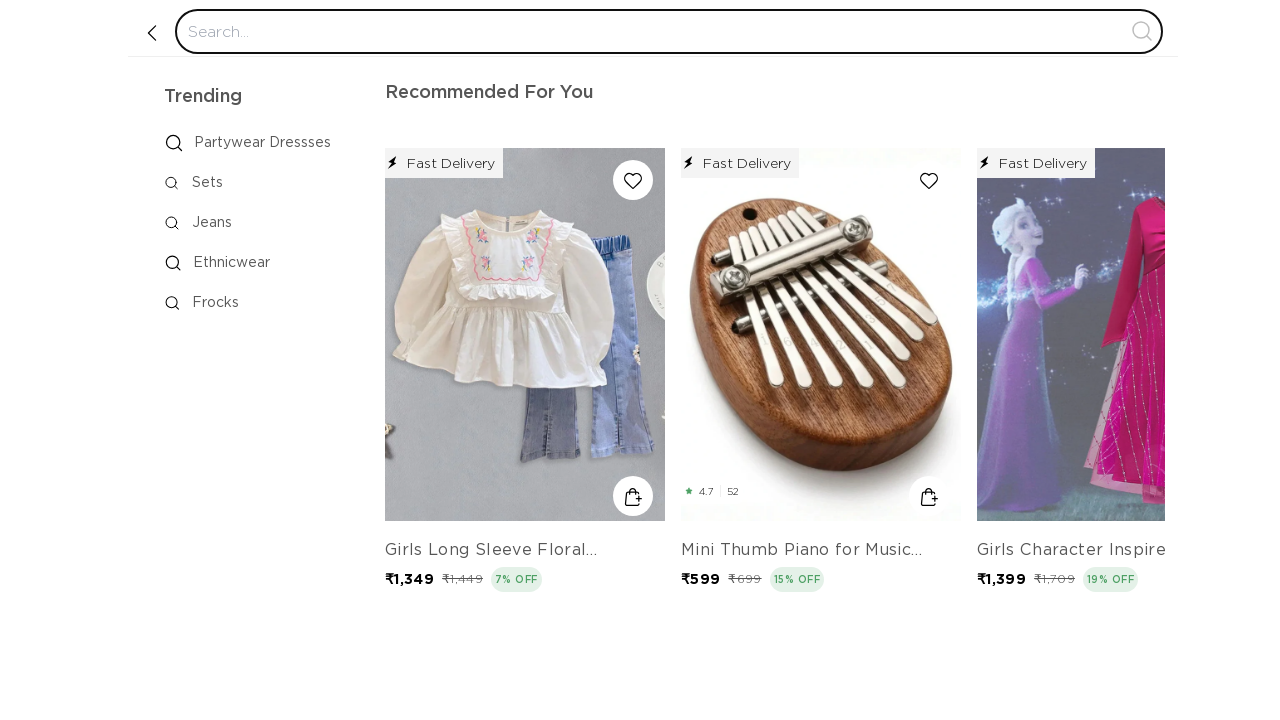

Retrieved src attribute from image for accessibility verification
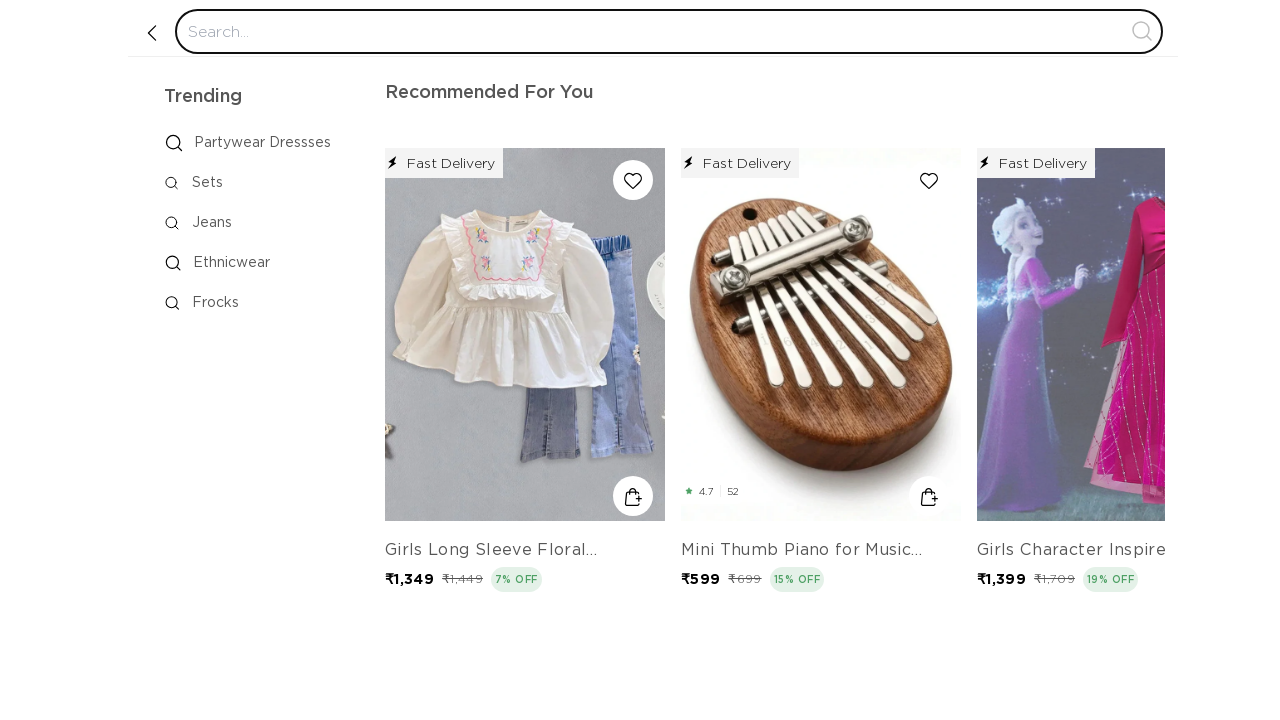

Retrieved alt attribute from image for accessibility compliance check
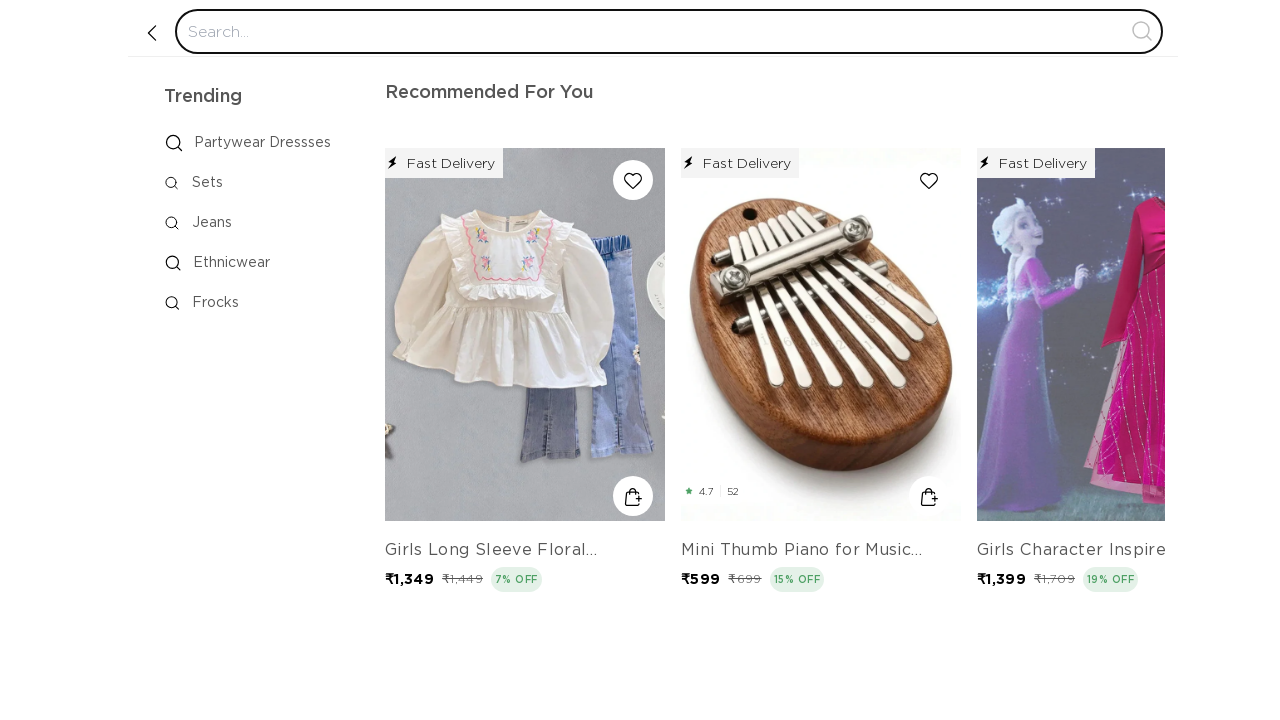

Paused briefly between image checks
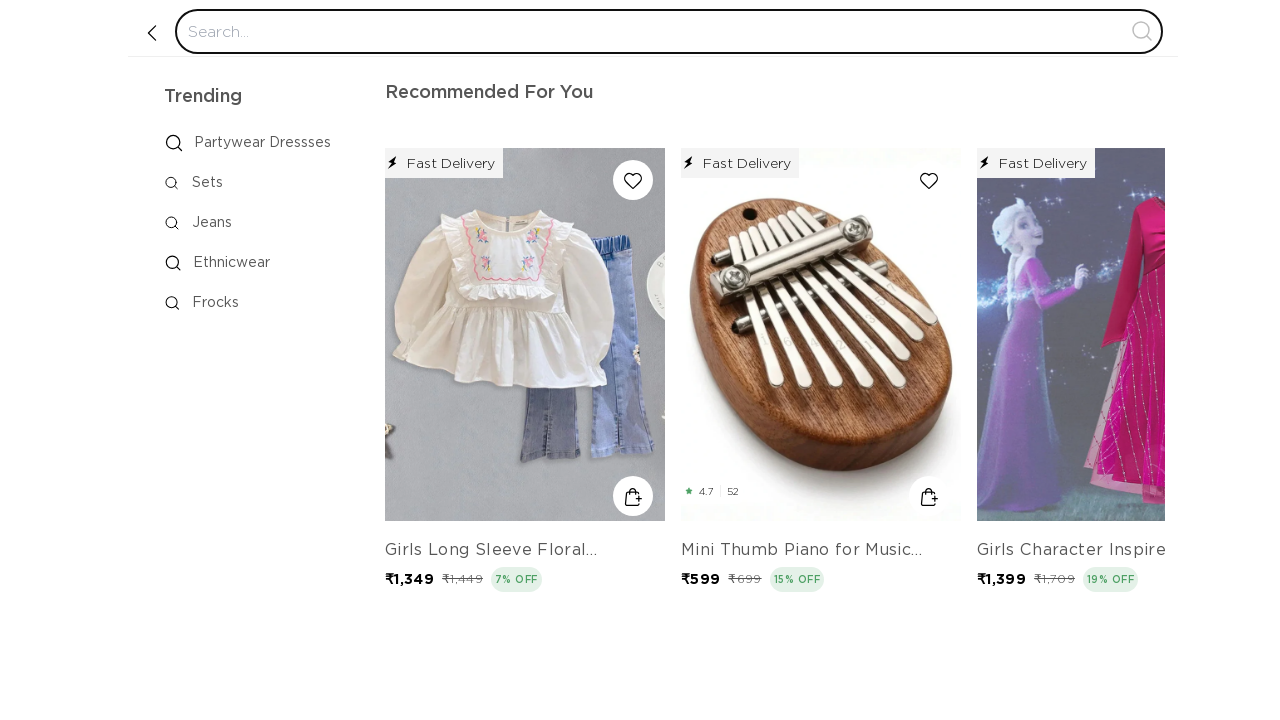

Retrieved src attribute from image for accessibility verification
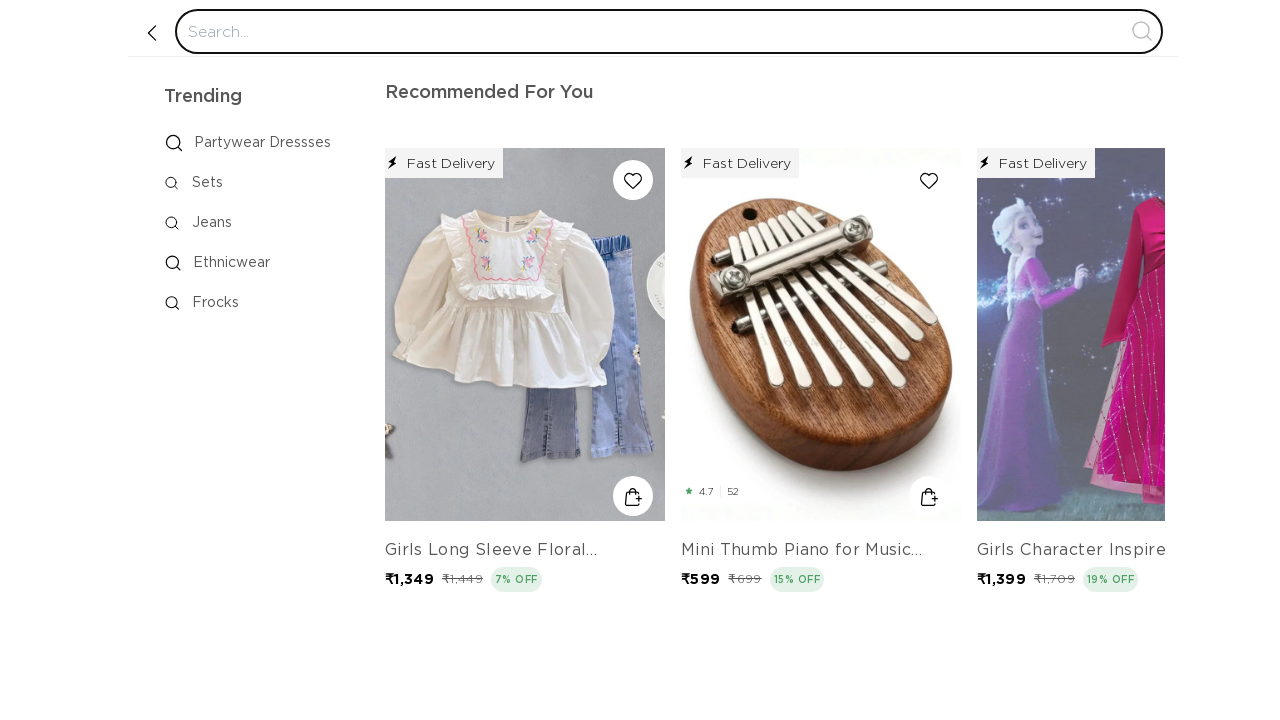

Retrieved alt attribute from image for accessibility compliance check
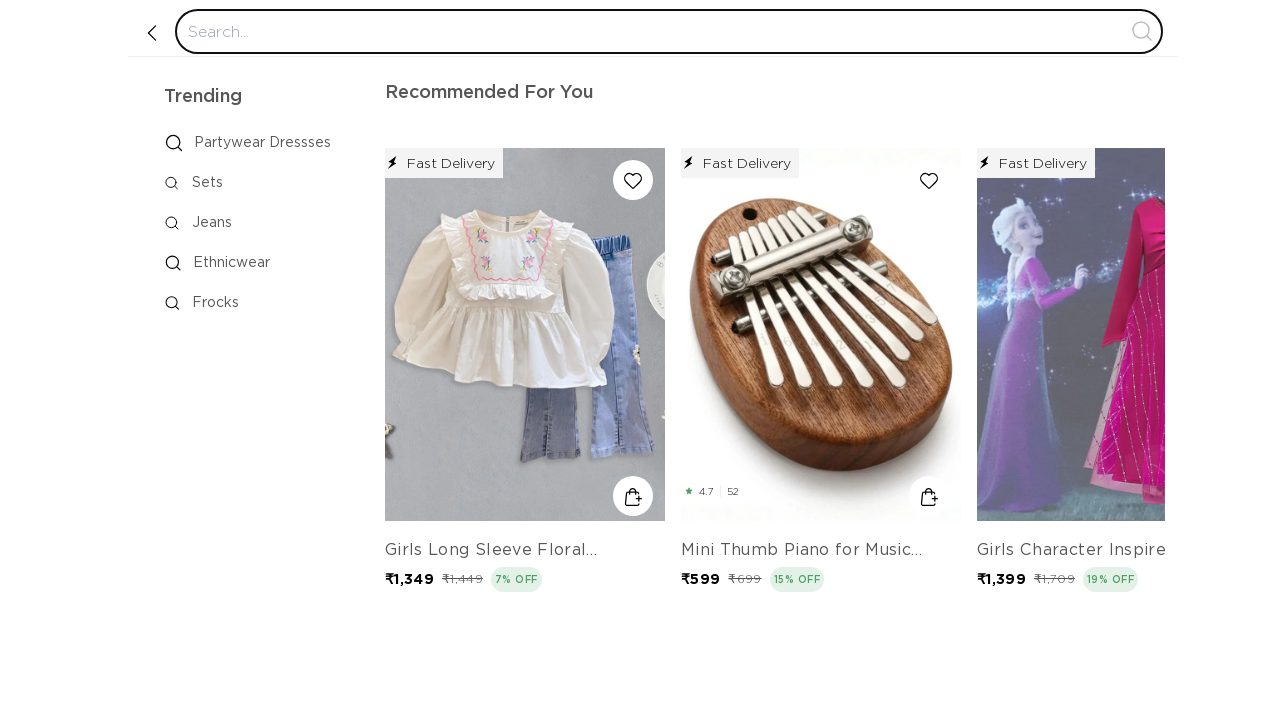

Paused briefly between image checks
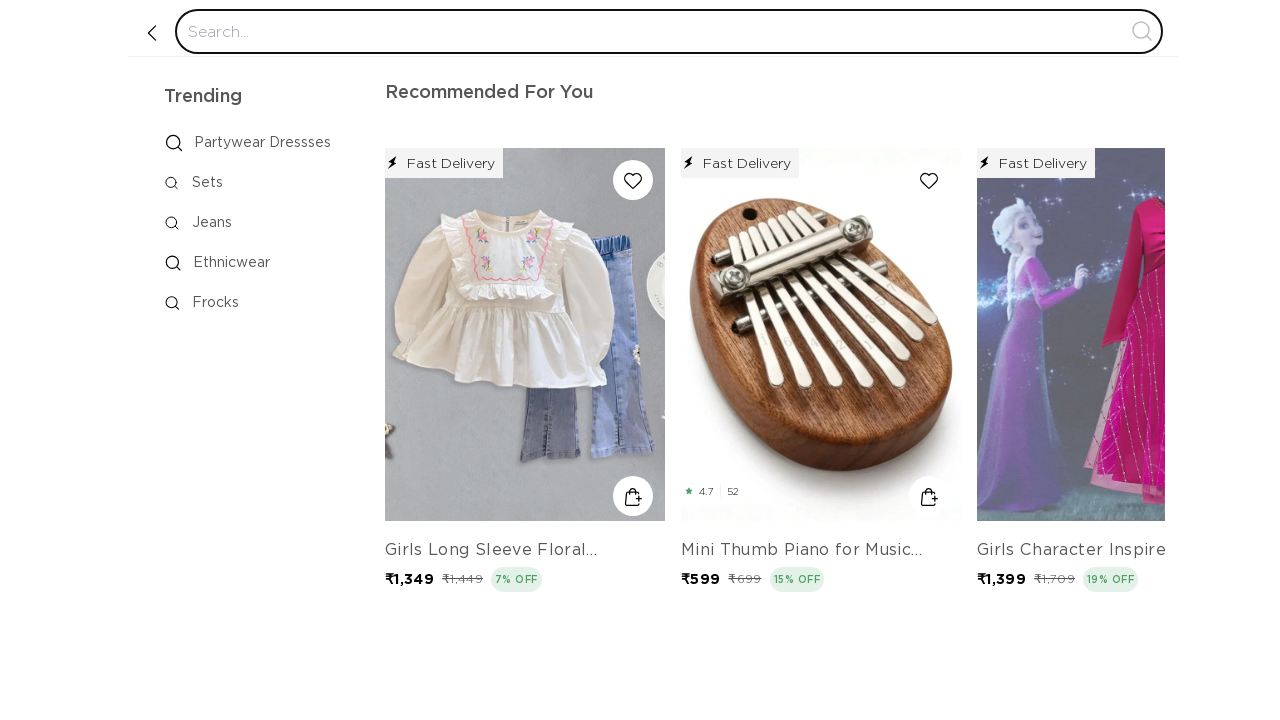

Retrieved src attribute from image for accessibility verification
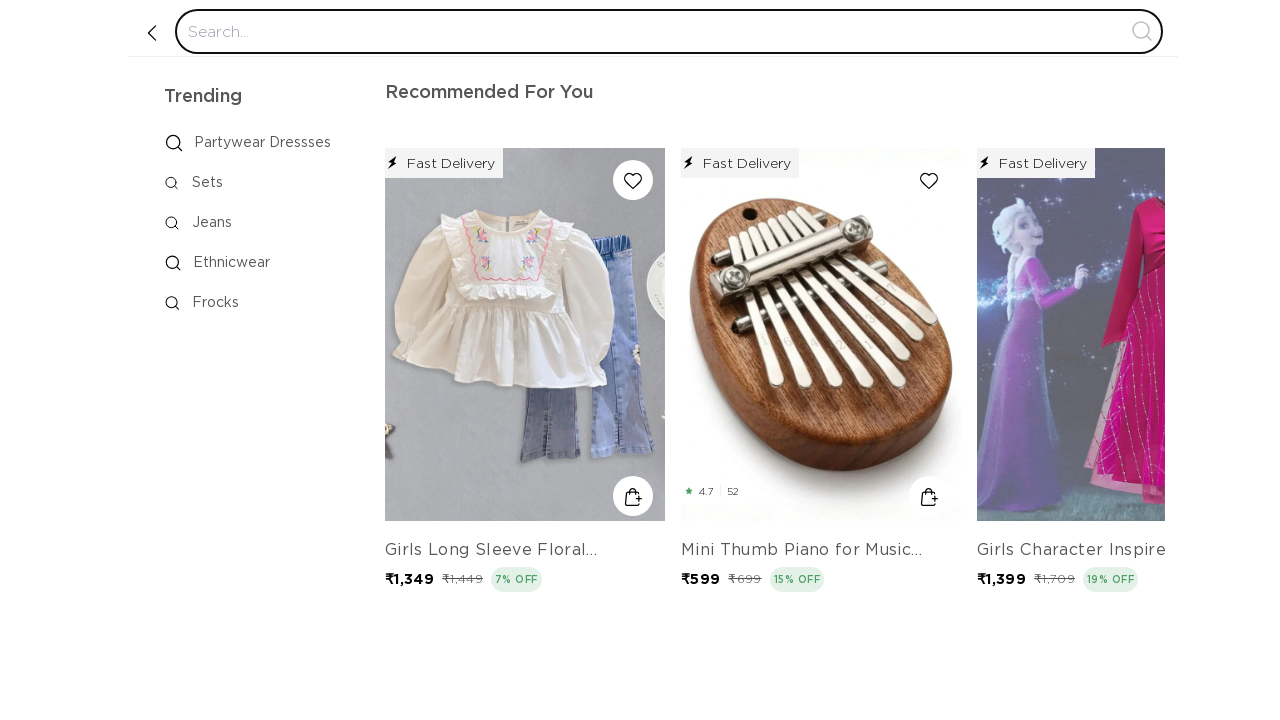

Retrieved alt attribute from image for accessibility compliance check
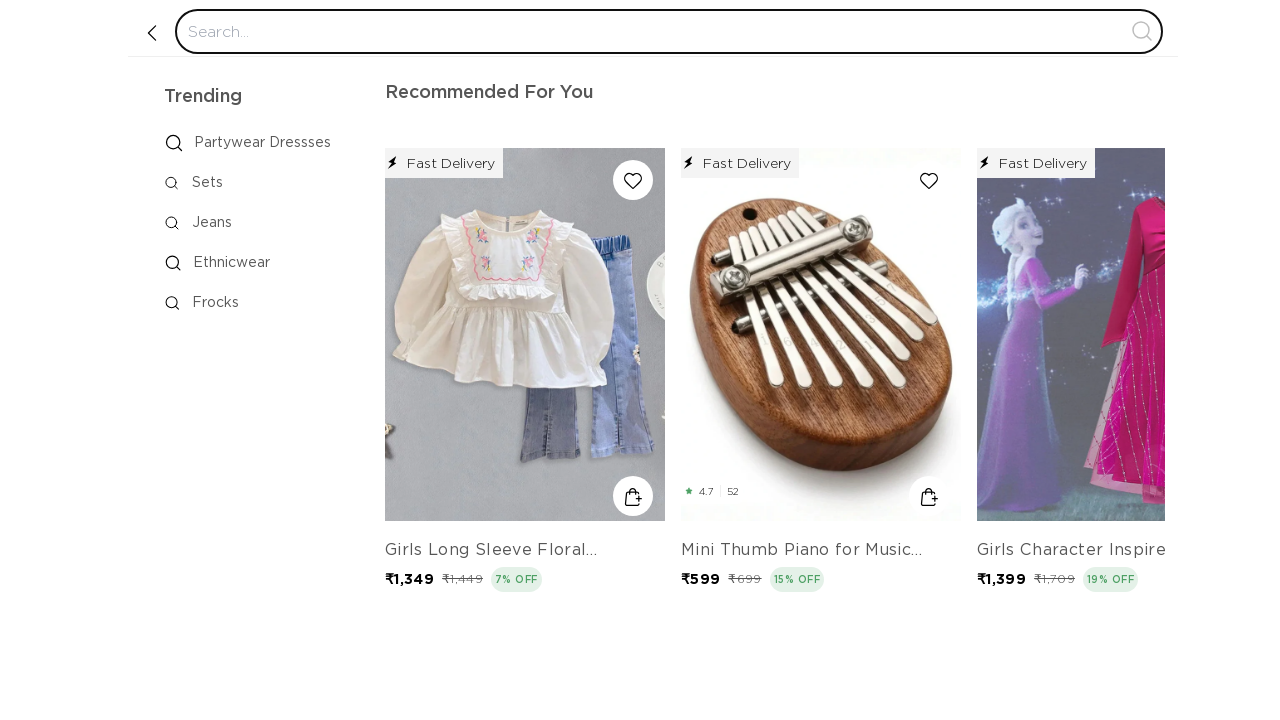

Paused briefly between image checks
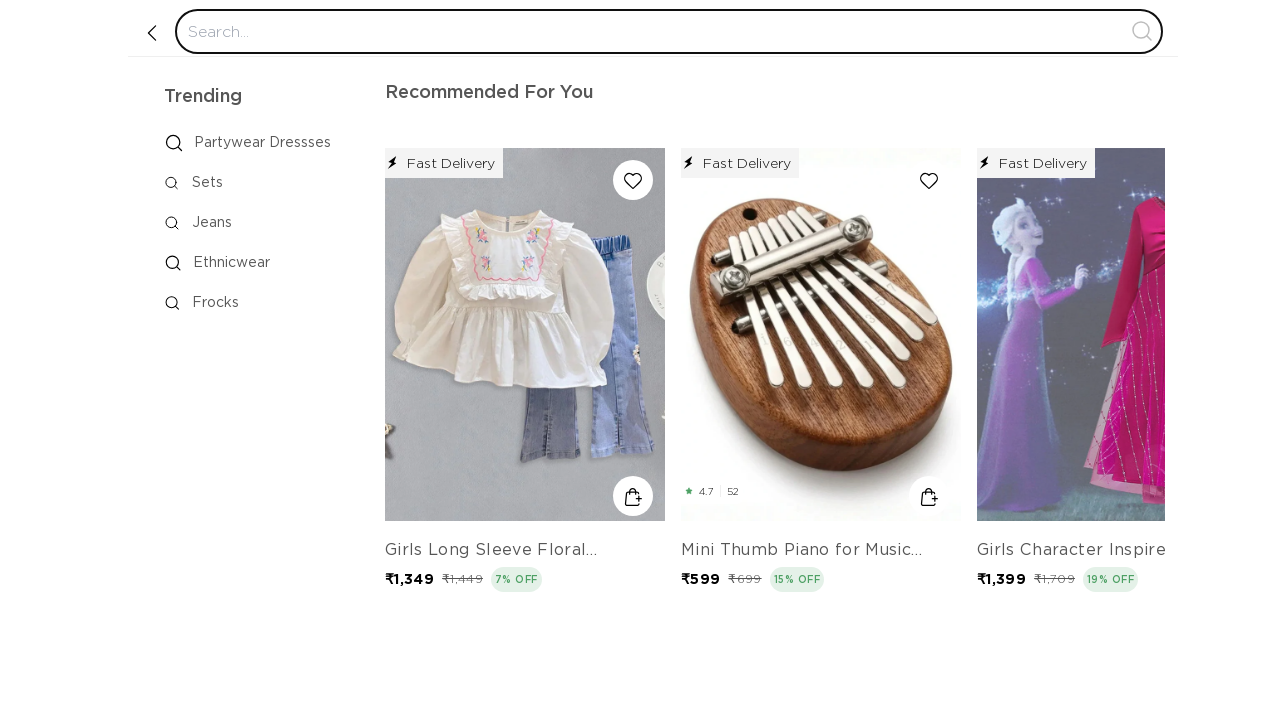

Located all navigation links with https hrefs on the page
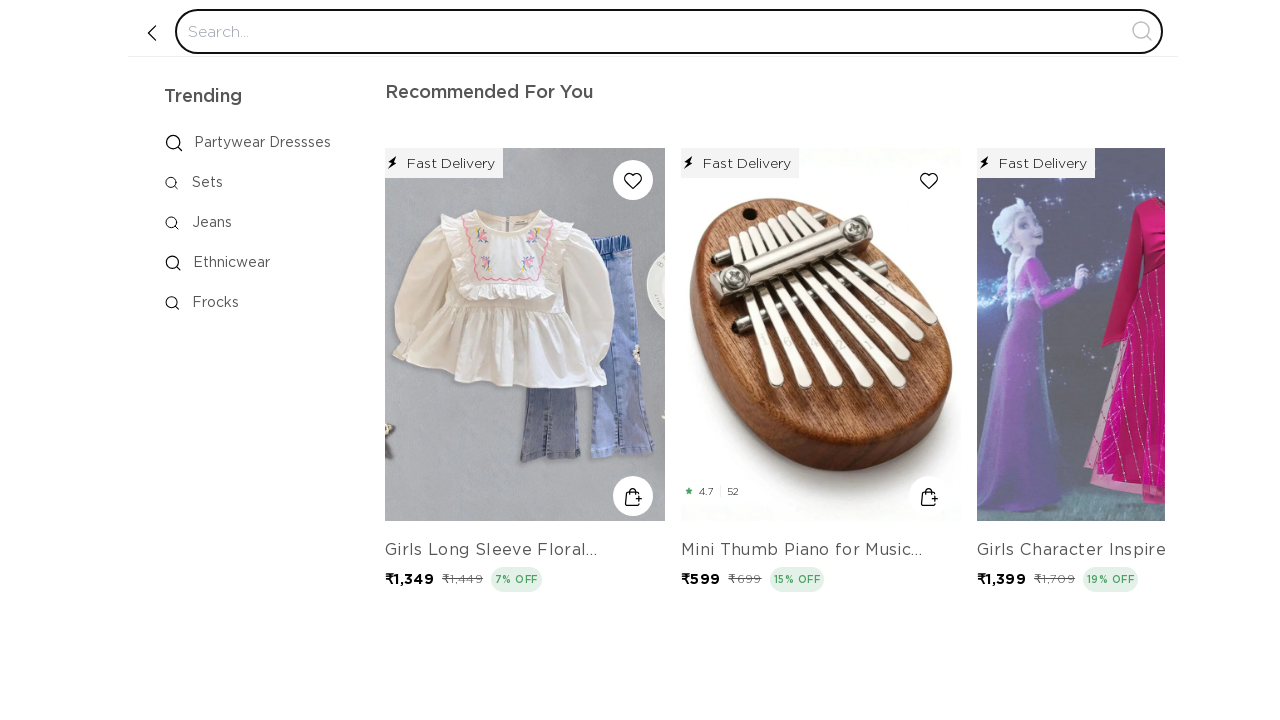

Selected first navigation link from the list
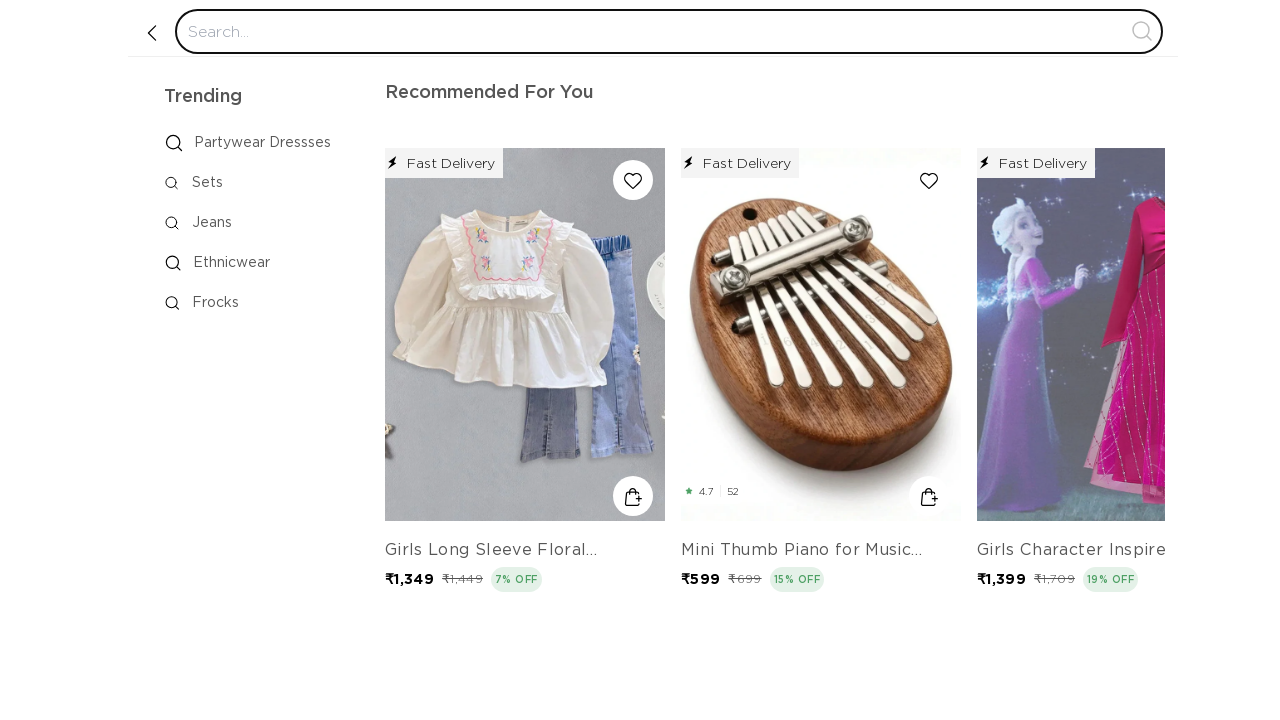

Retrieved href attribute from first navigation link
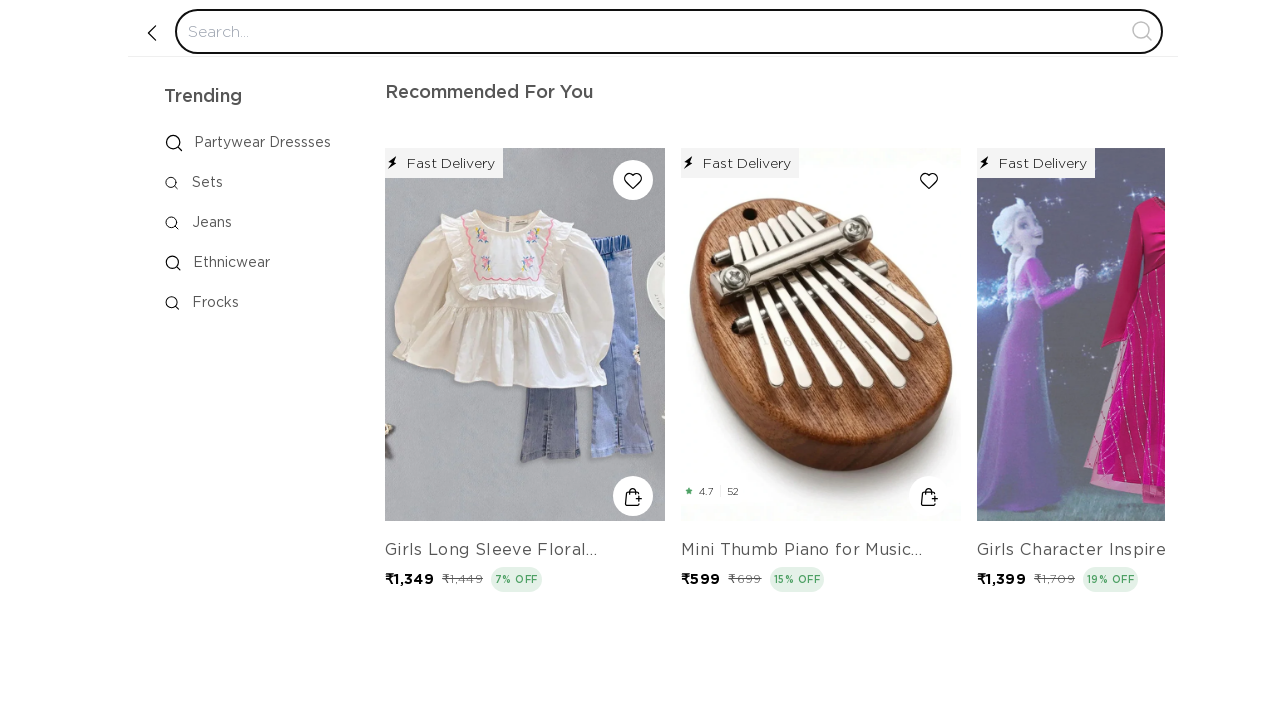

Navigated to link URL to verify HTTP status: https://cdn.shopify.com
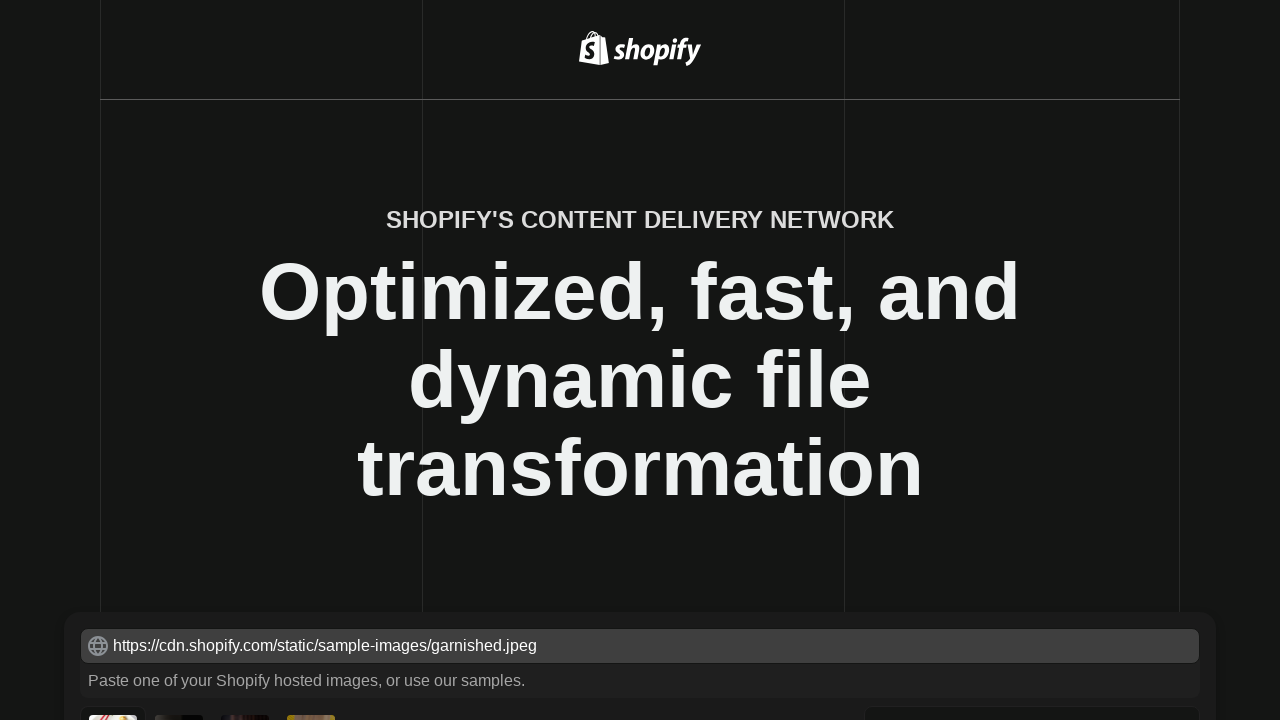

Waited for navigated page to fully load
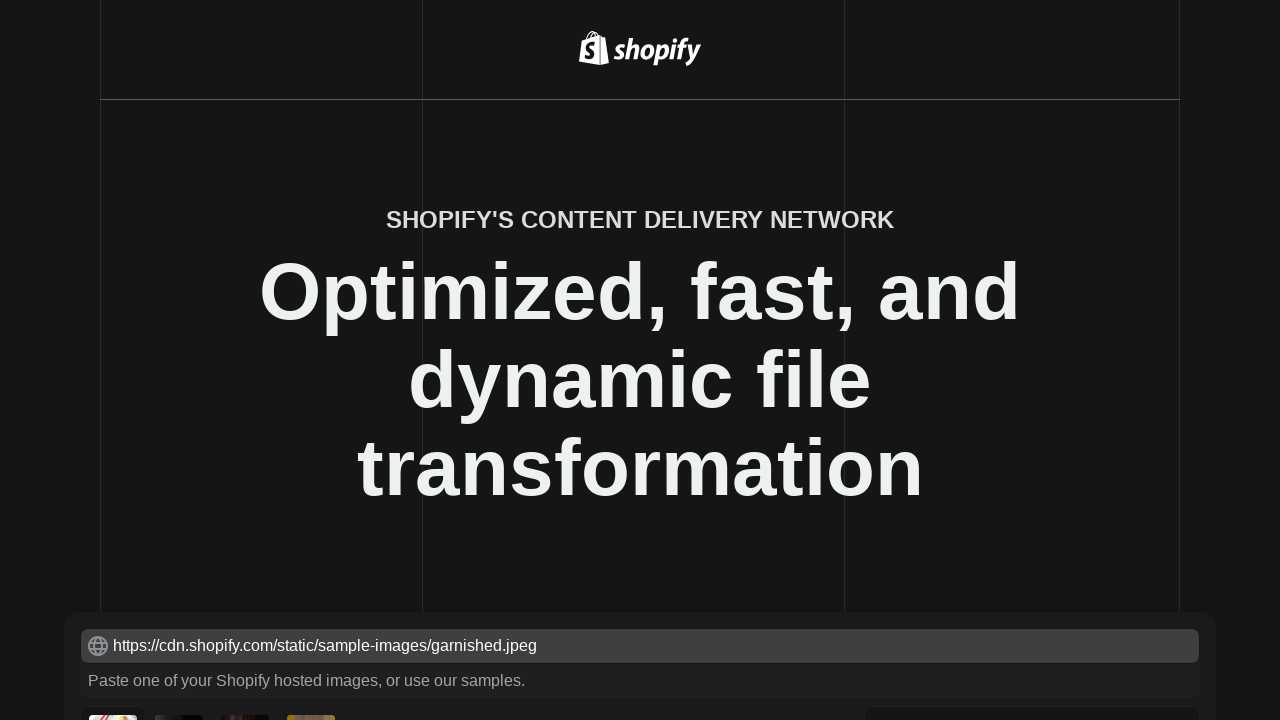

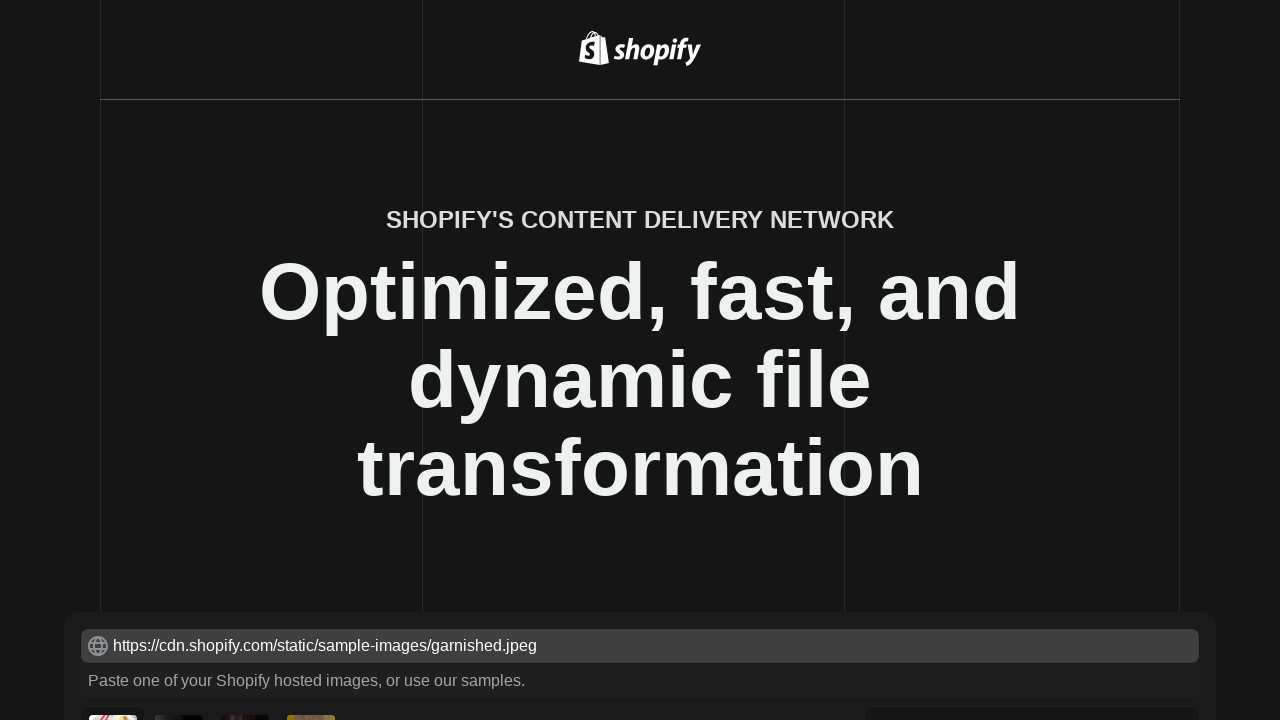